Opens the Rahul Shetty Academy homepage and retrieves the page title and current URL

Starting URL: https://rahulshettyacademy.com/

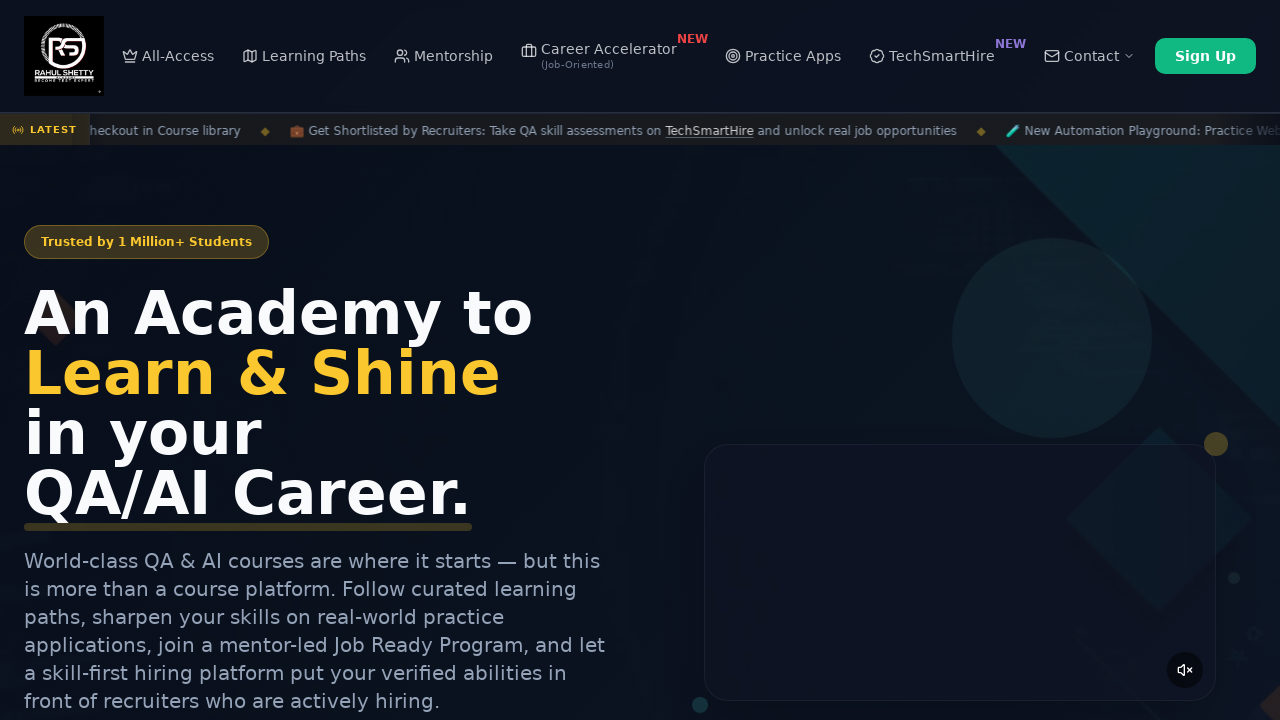

Retrieved page title from Rahul Shetty Academy homepage
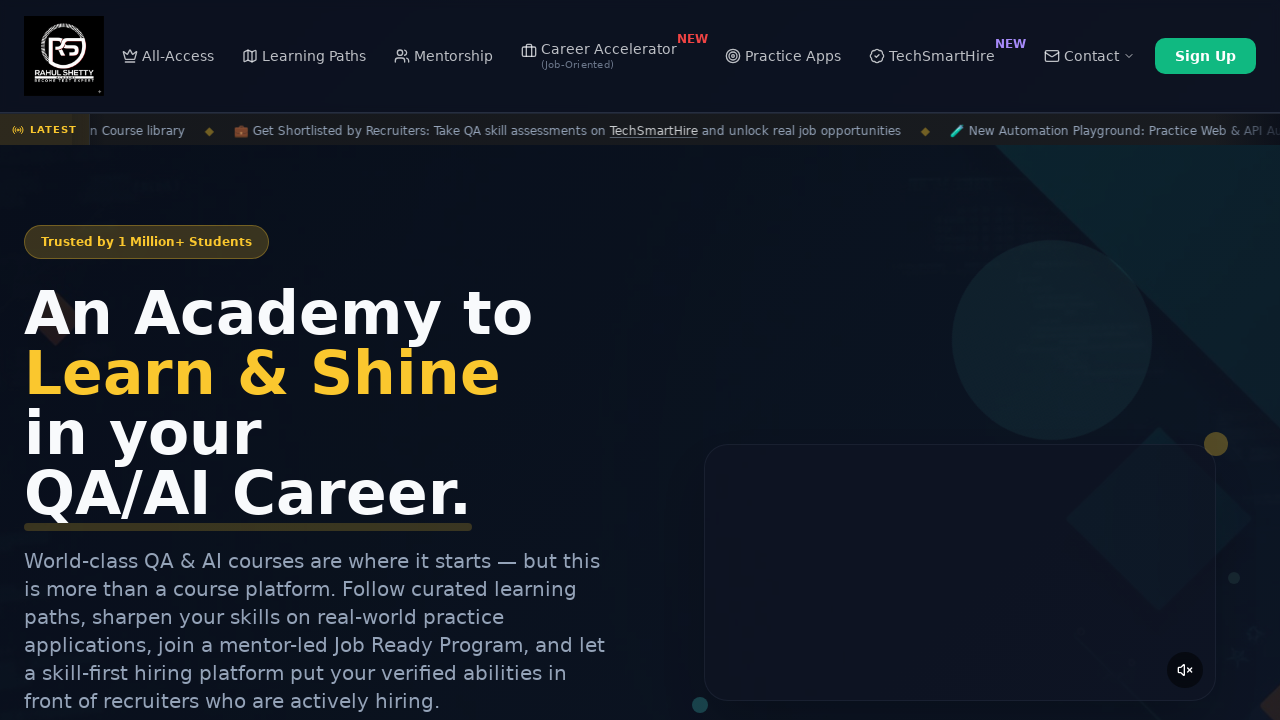

Retrieved current URL from Rahul Shetty Academy homepage
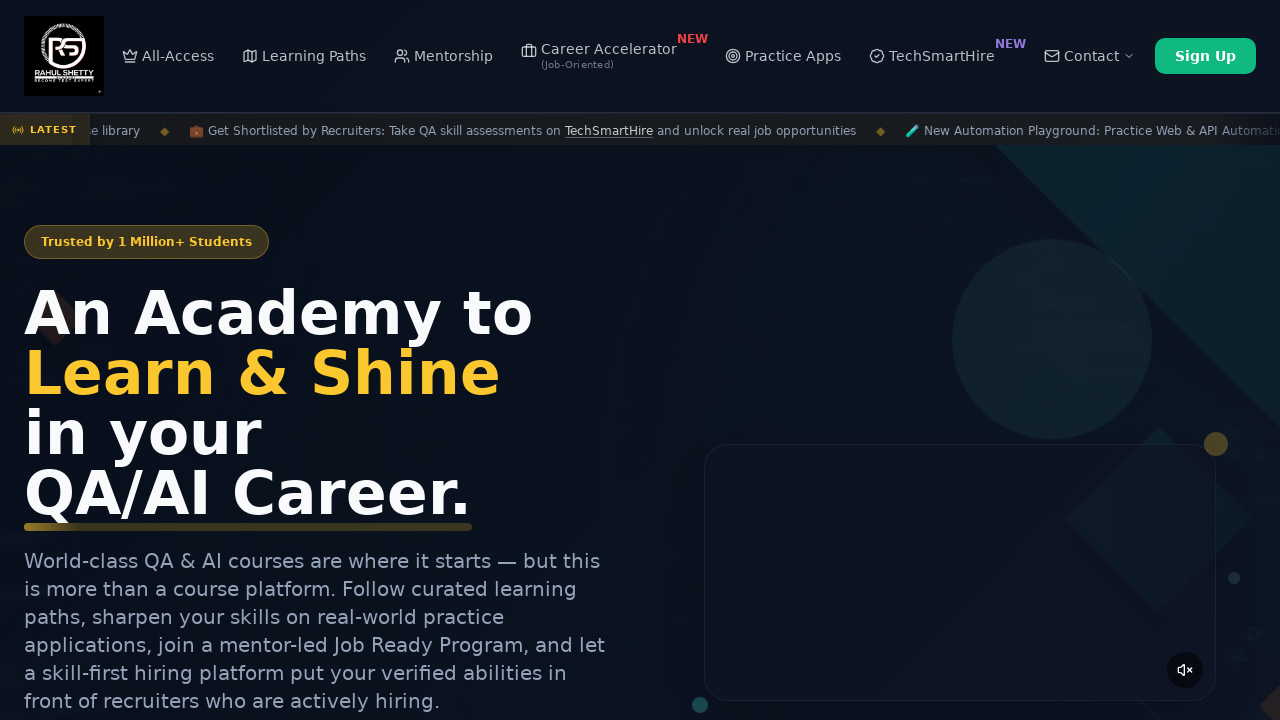

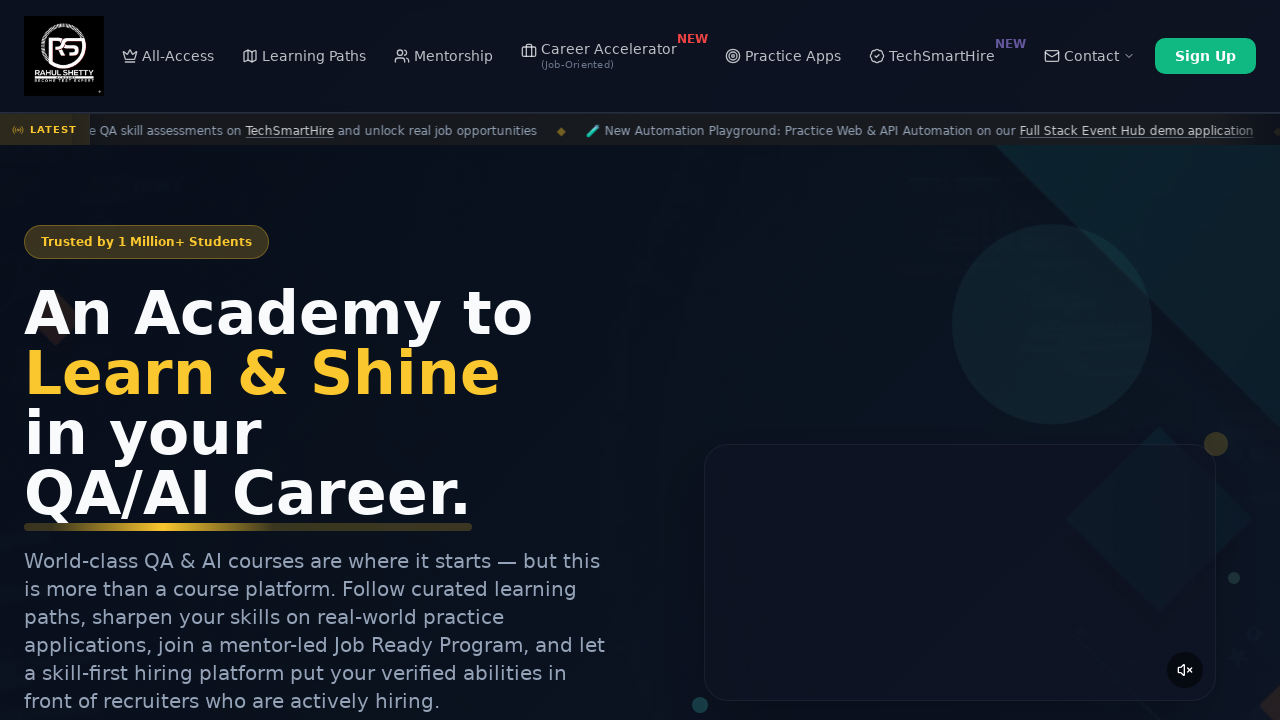